Tests the jQuery UI resizable widget by switching to the demo iframe and performing a drag-and-drop resize operation on the resizable element handle, moving it 50 pixels in both x and y directions.

Starting URL: http://jqueryui.com/resizable/

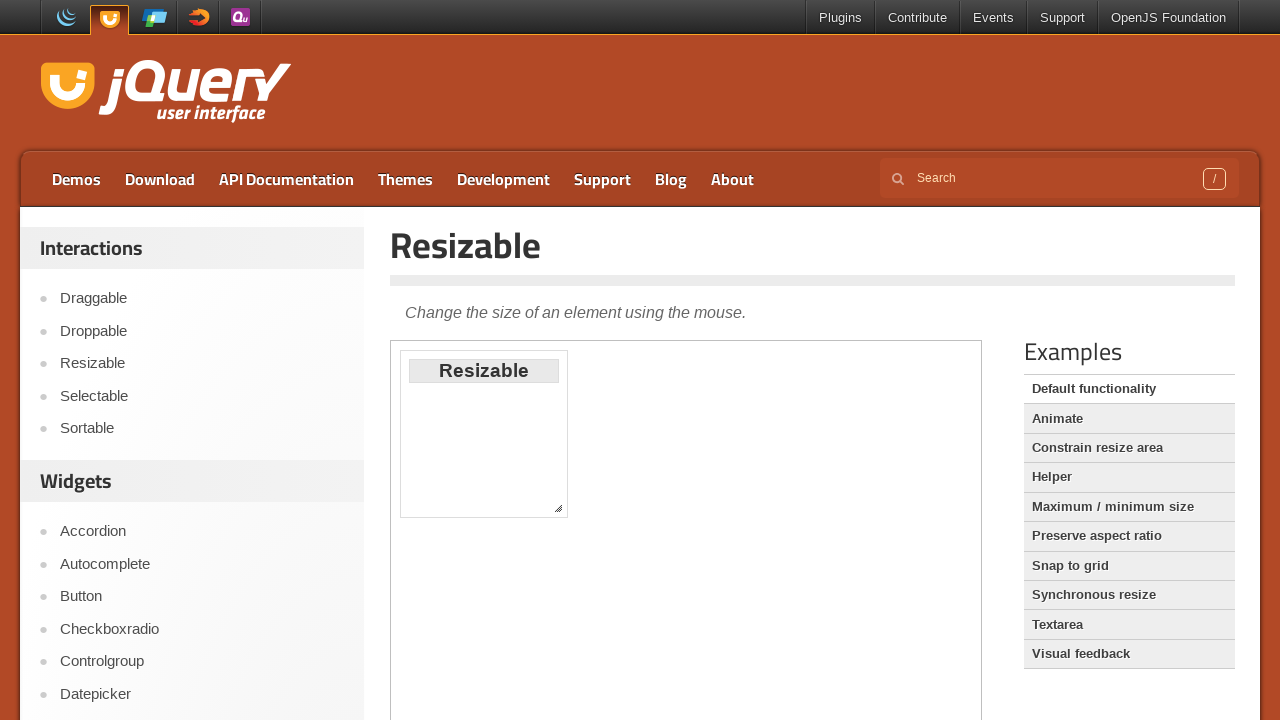

Located the demo iframe
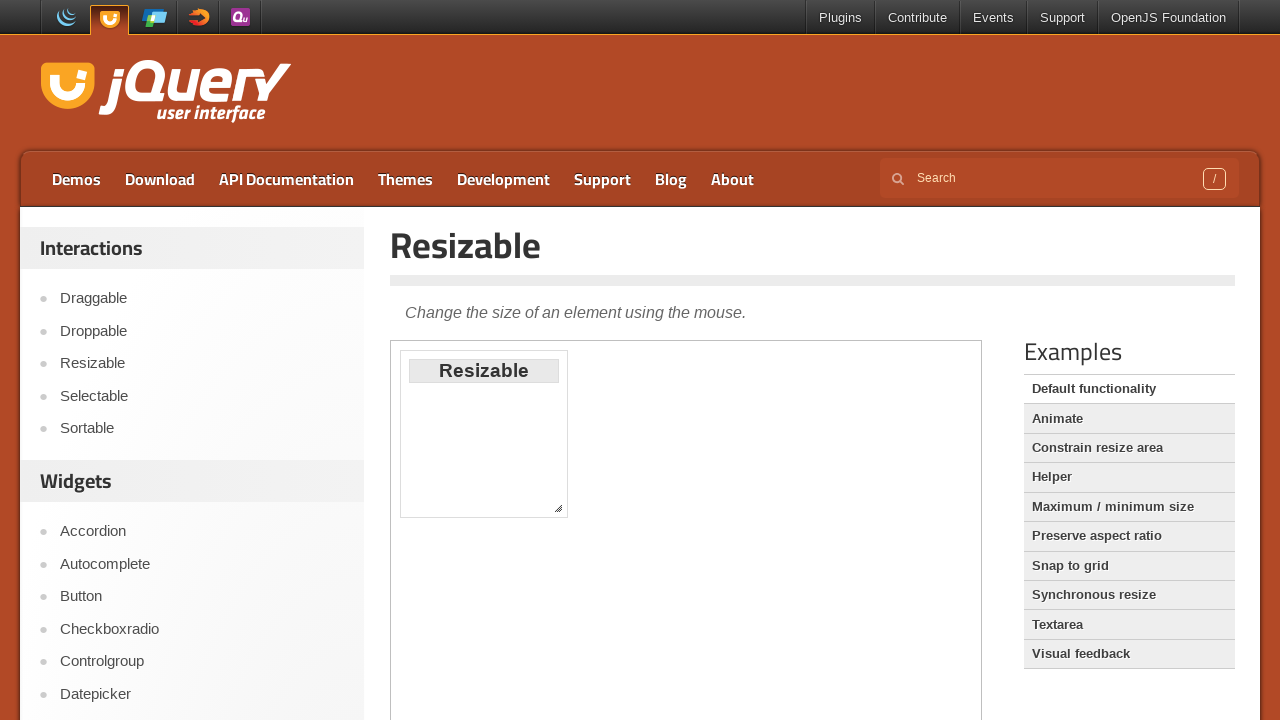

Located the resize handle element
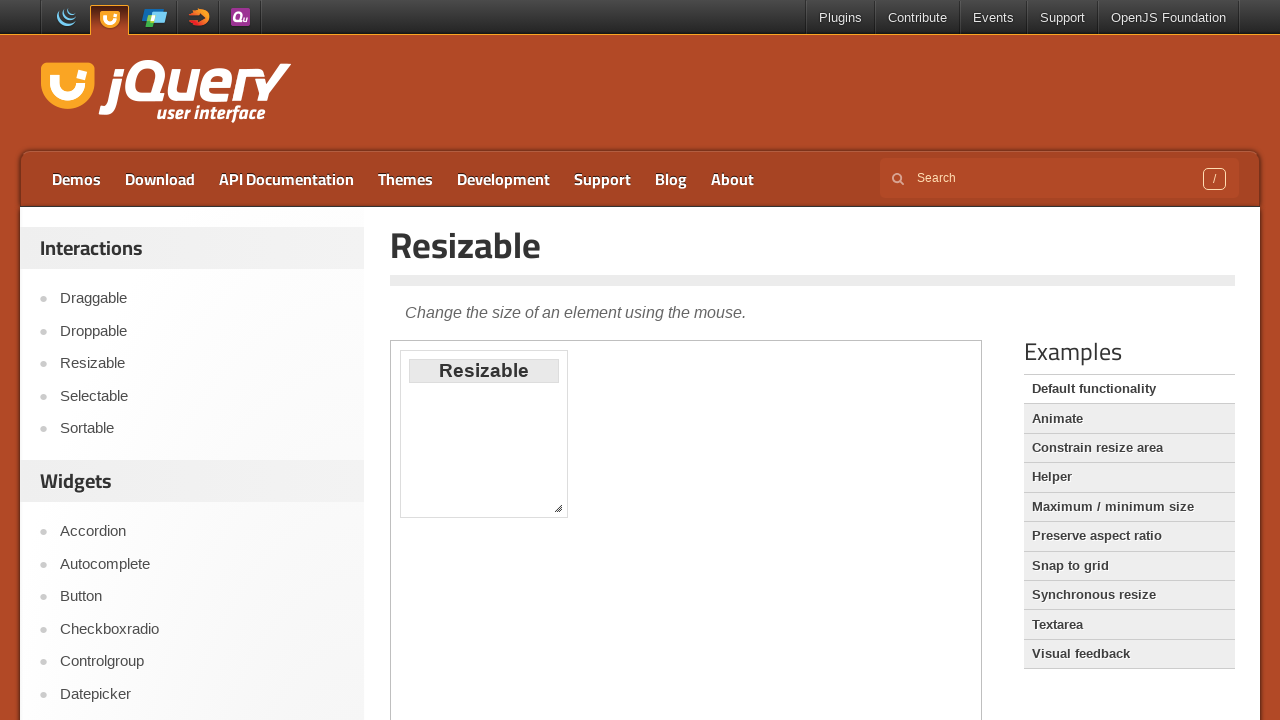

Resize handle became visible
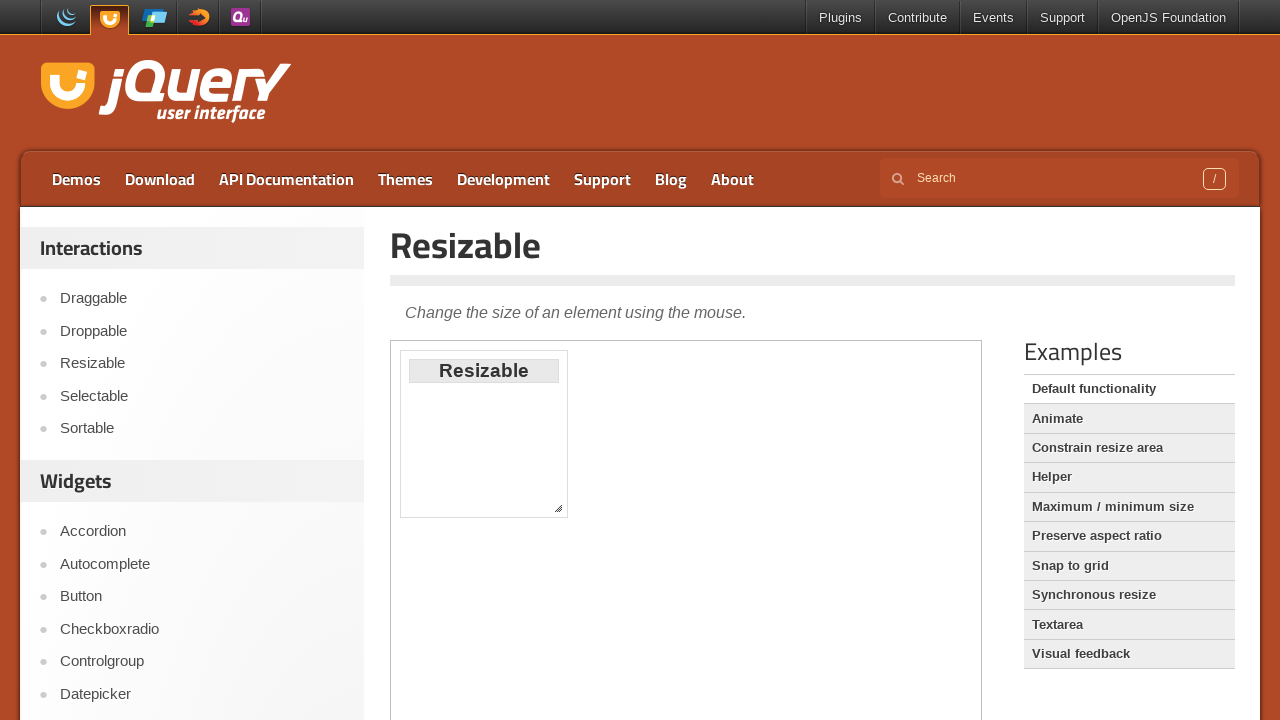

Retrieved bounding box of resize handle
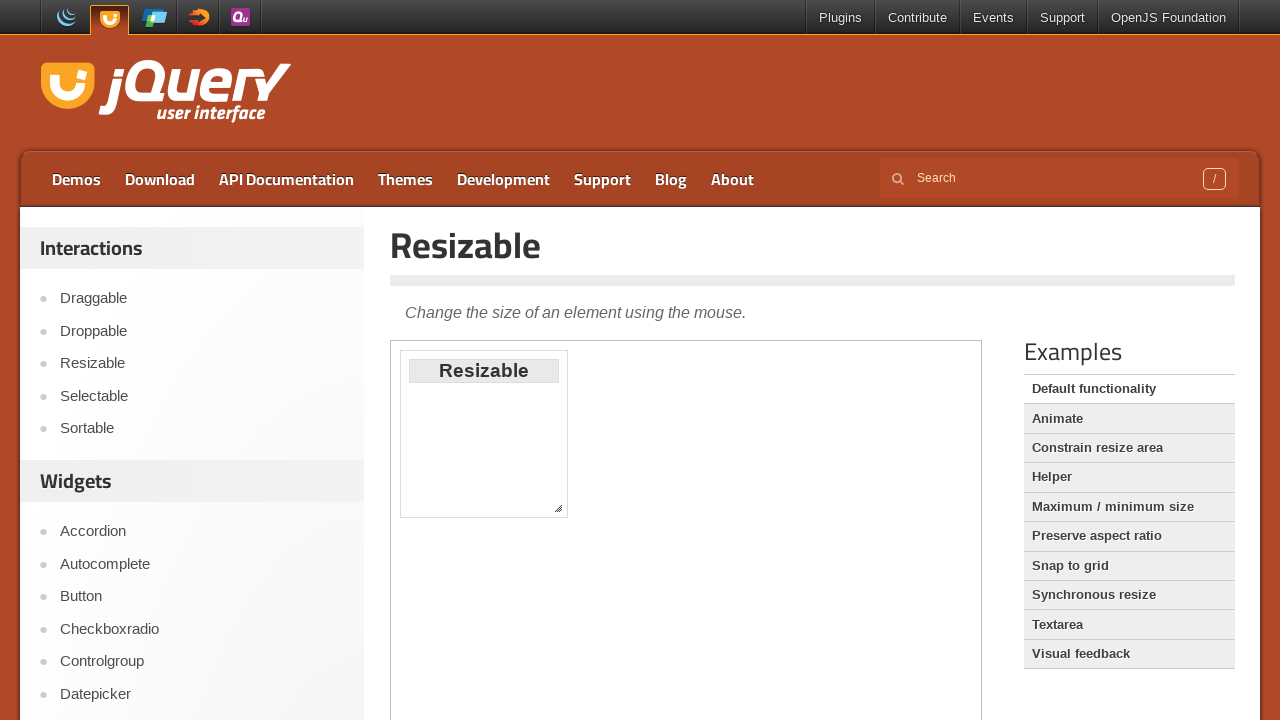

Moved mouse to the center of the resize handle at (558, 508)
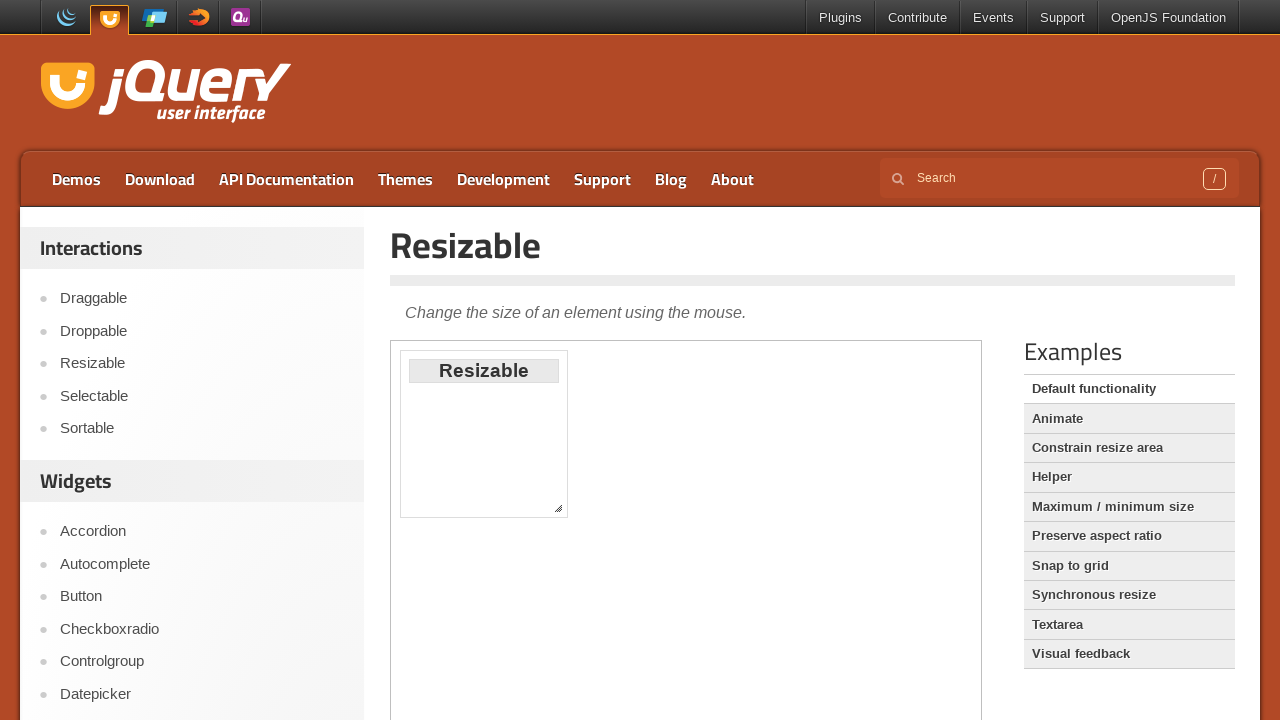

Pressed mouse button down to start drag at (558, 508)
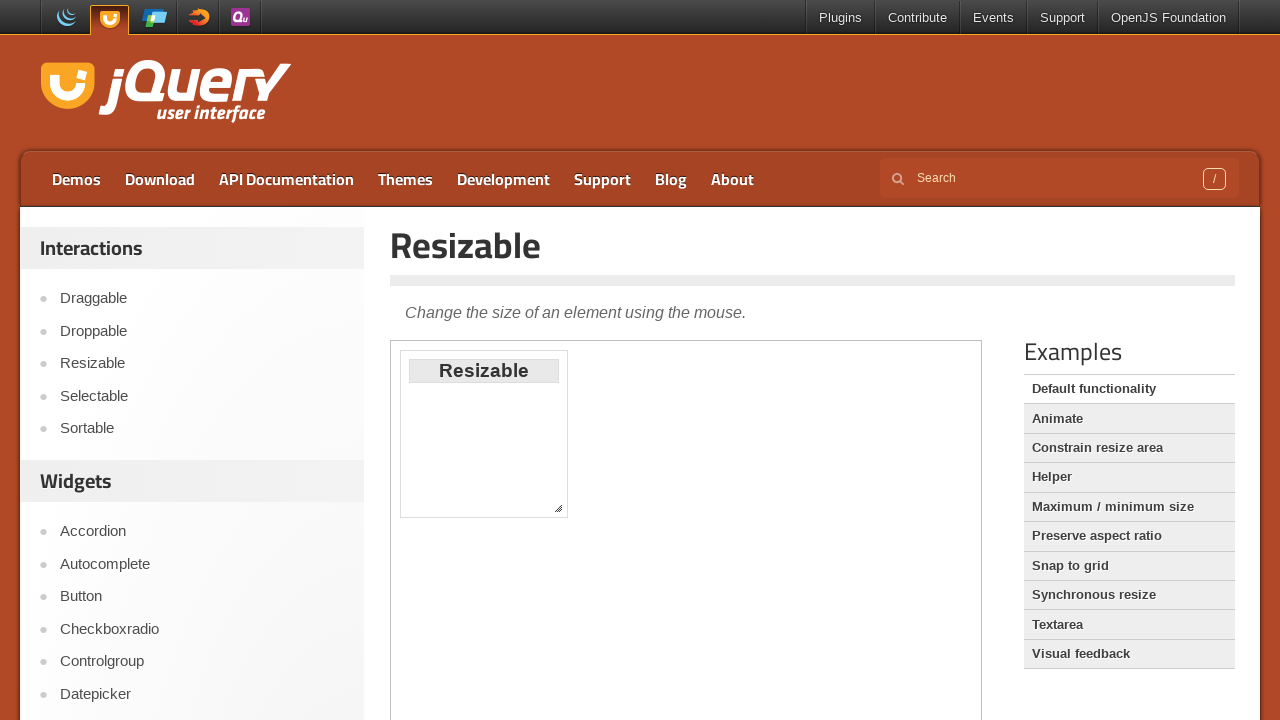

Dragged mouse 50 pixels right and 50 pixels down at (608, 558)
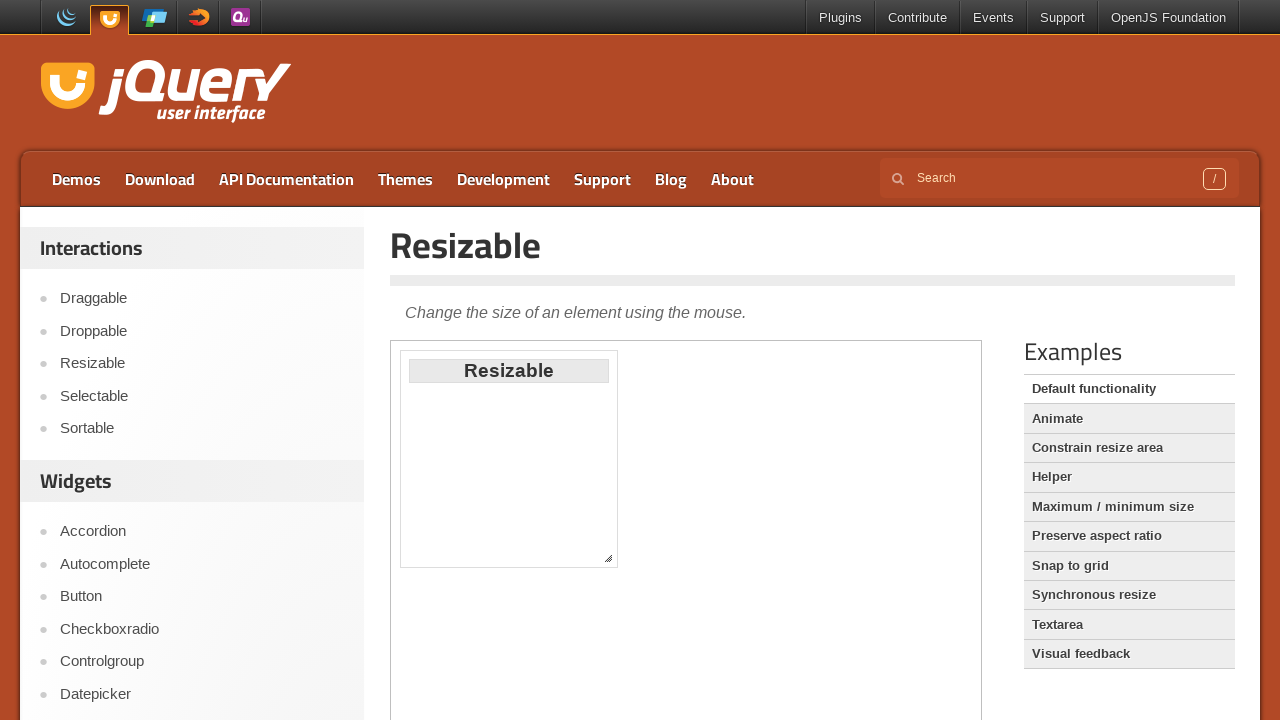

Released mouse button to complete resize operation at (608, 558)
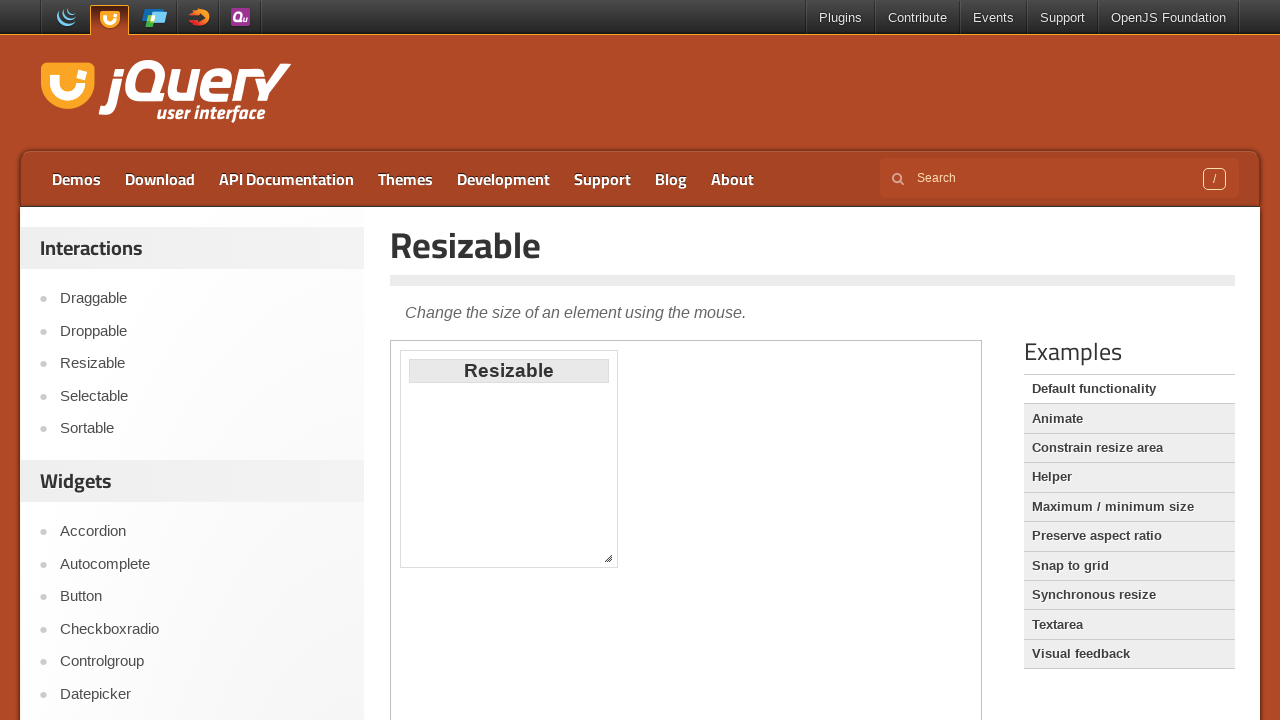

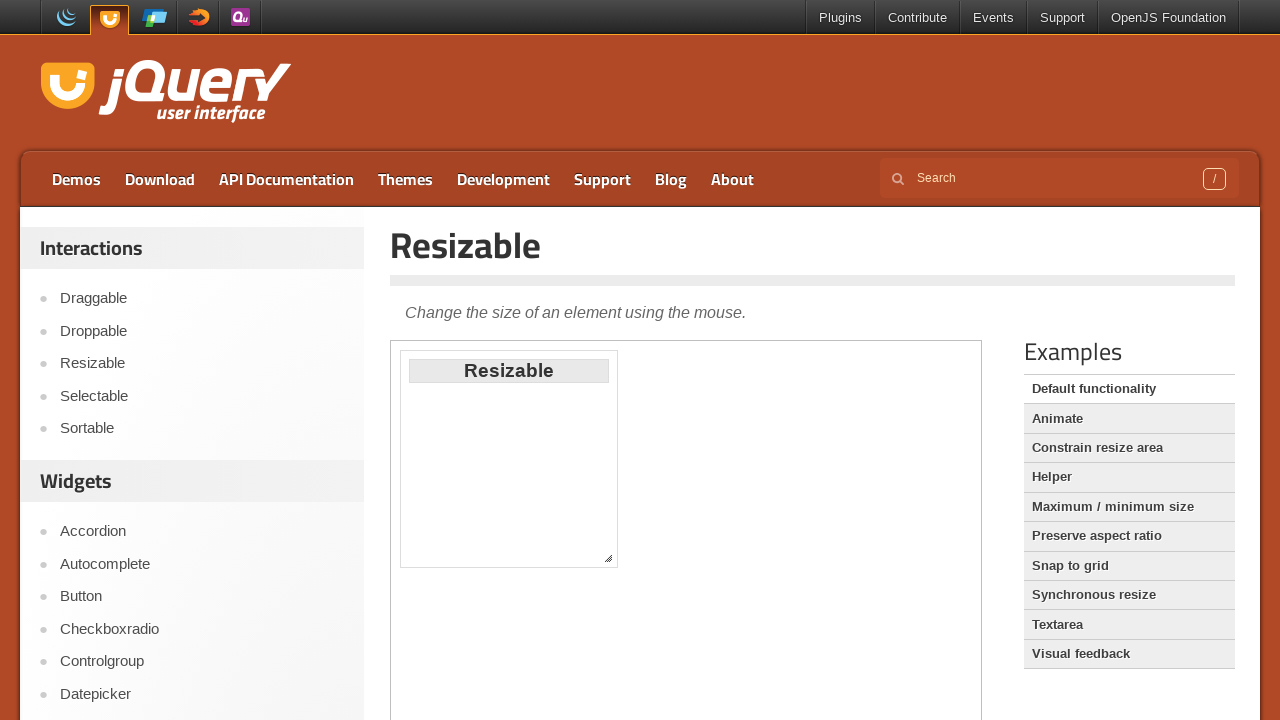